Tests basic JavaScript alert handling by clicking a button that triggers an alert and accepting it

Starting URL: https://demoqa.com/alerts

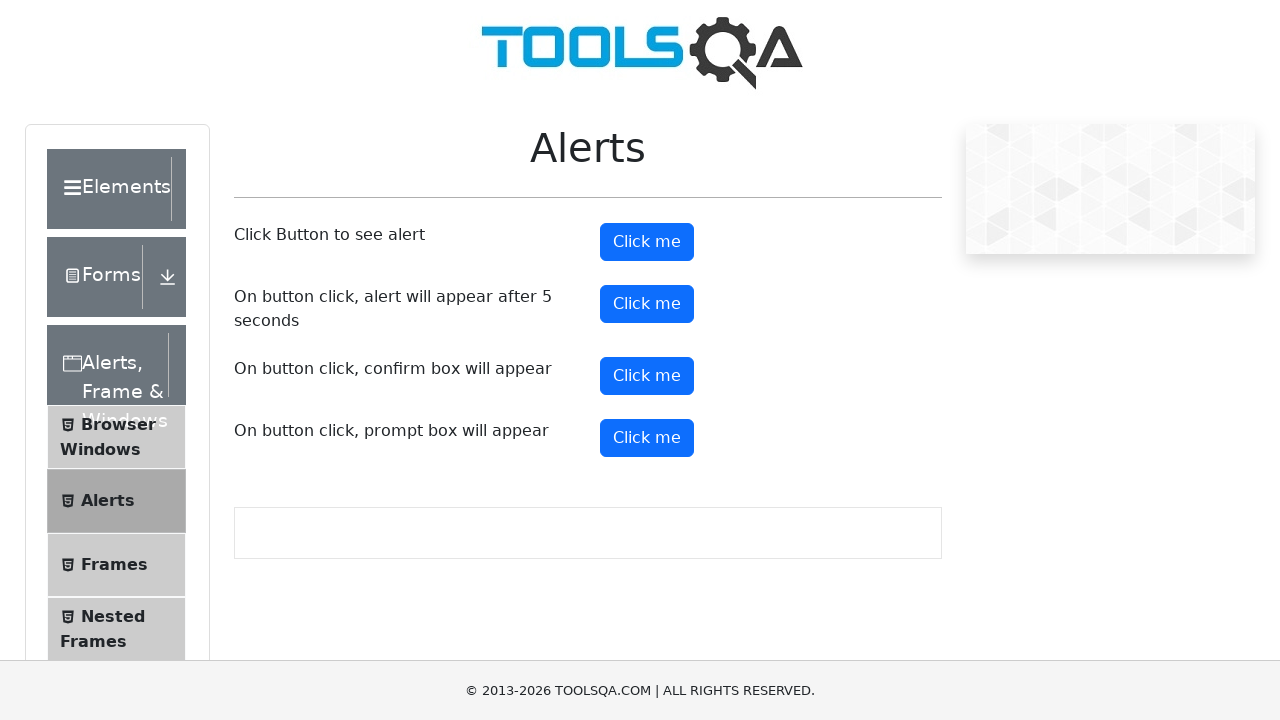

Clicked the alert button to trigger JavaScript alert at (647, 242) on #alertButton
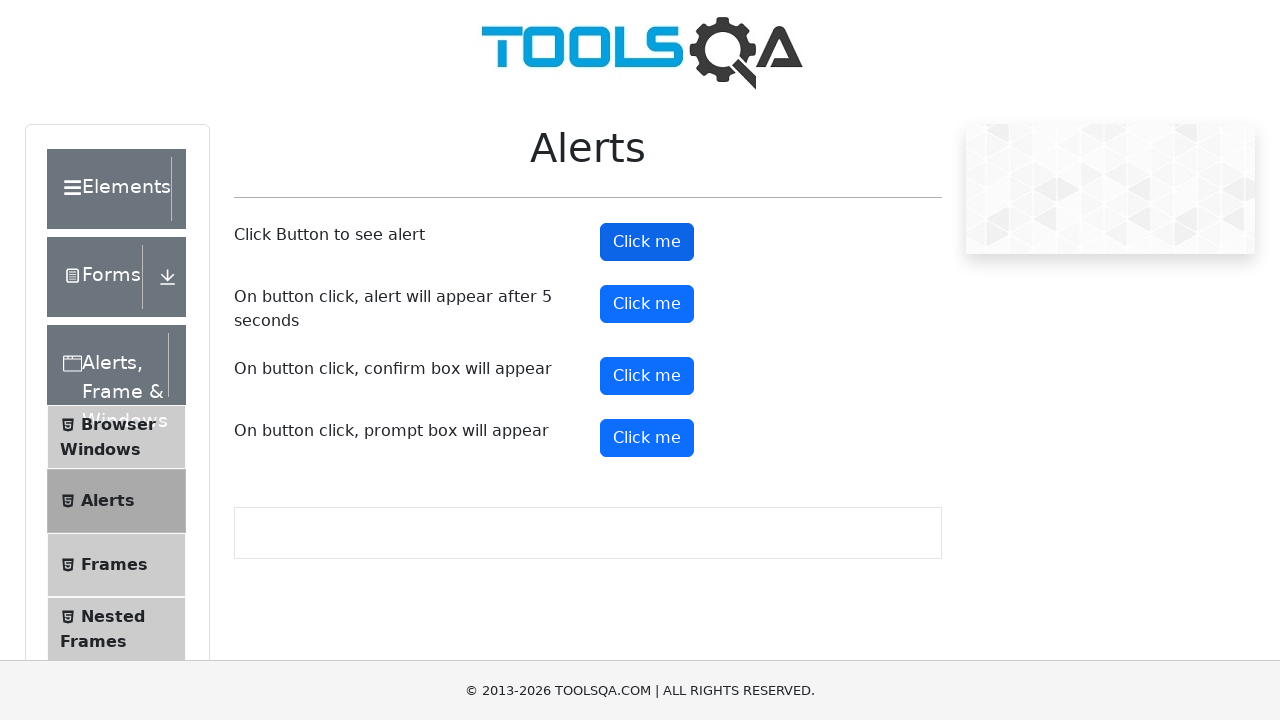

Set up dialog handler to accept alerts
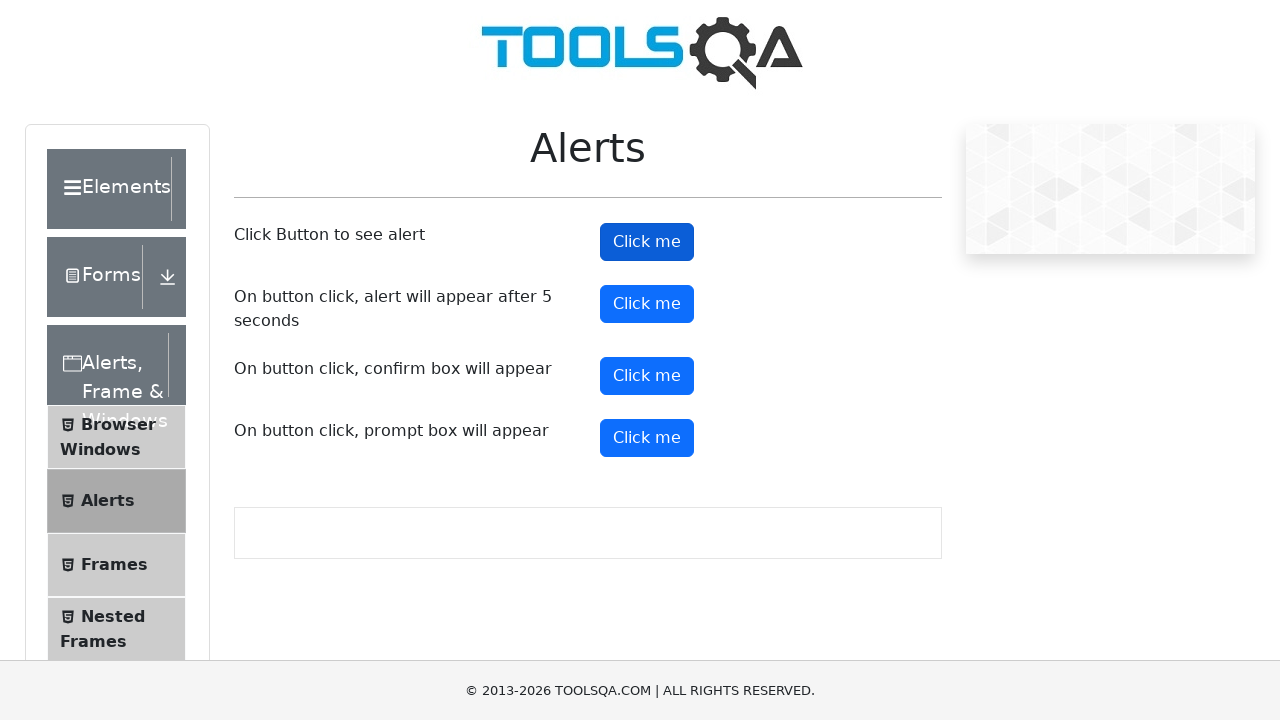

Waited 1 second for alert to be handled
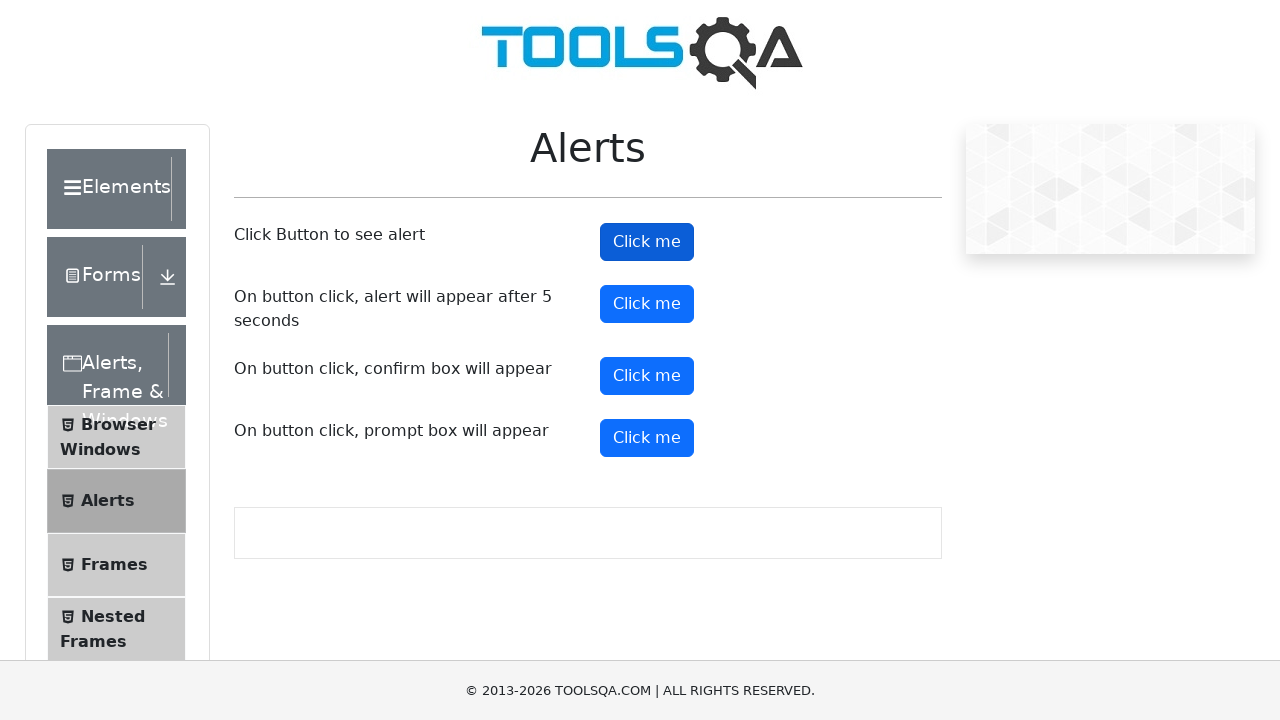

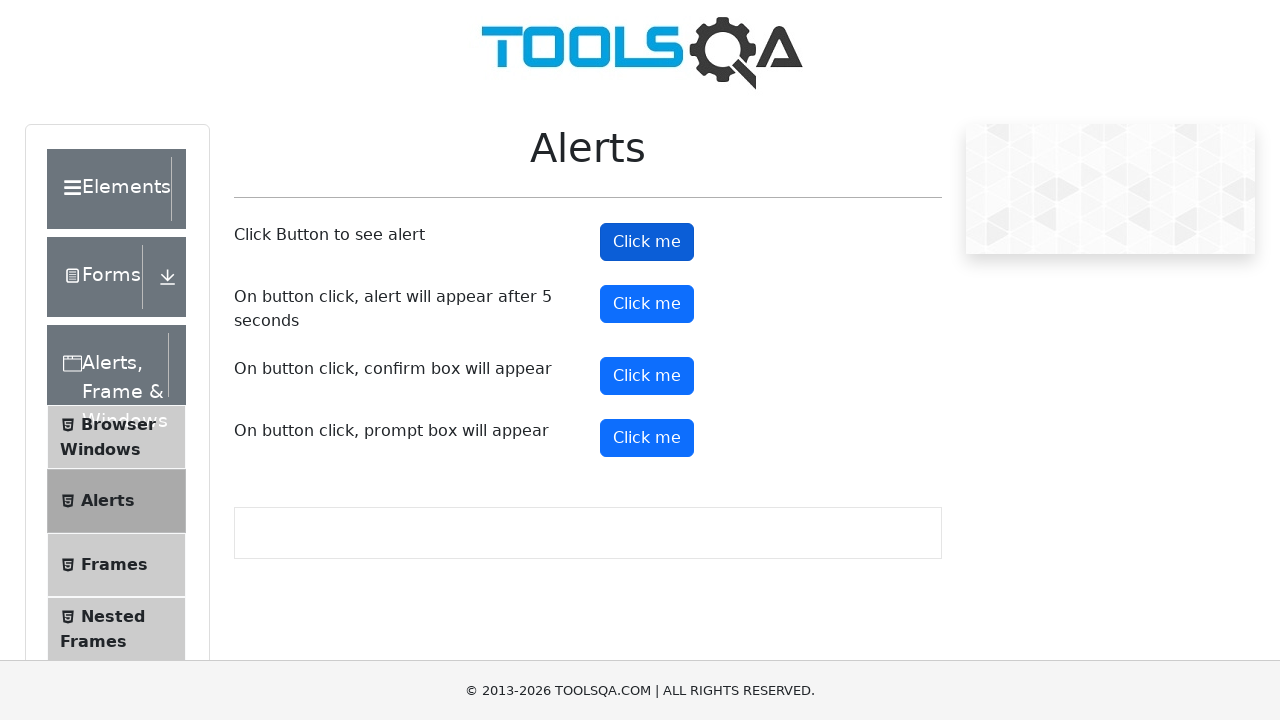